Navigates to the W3Schools HTML tables tutorial page and waits for the table content to load, verifying the page displays HTML table examples.

Starting URL: https://www.w3schools.com/html/html_tables.asp

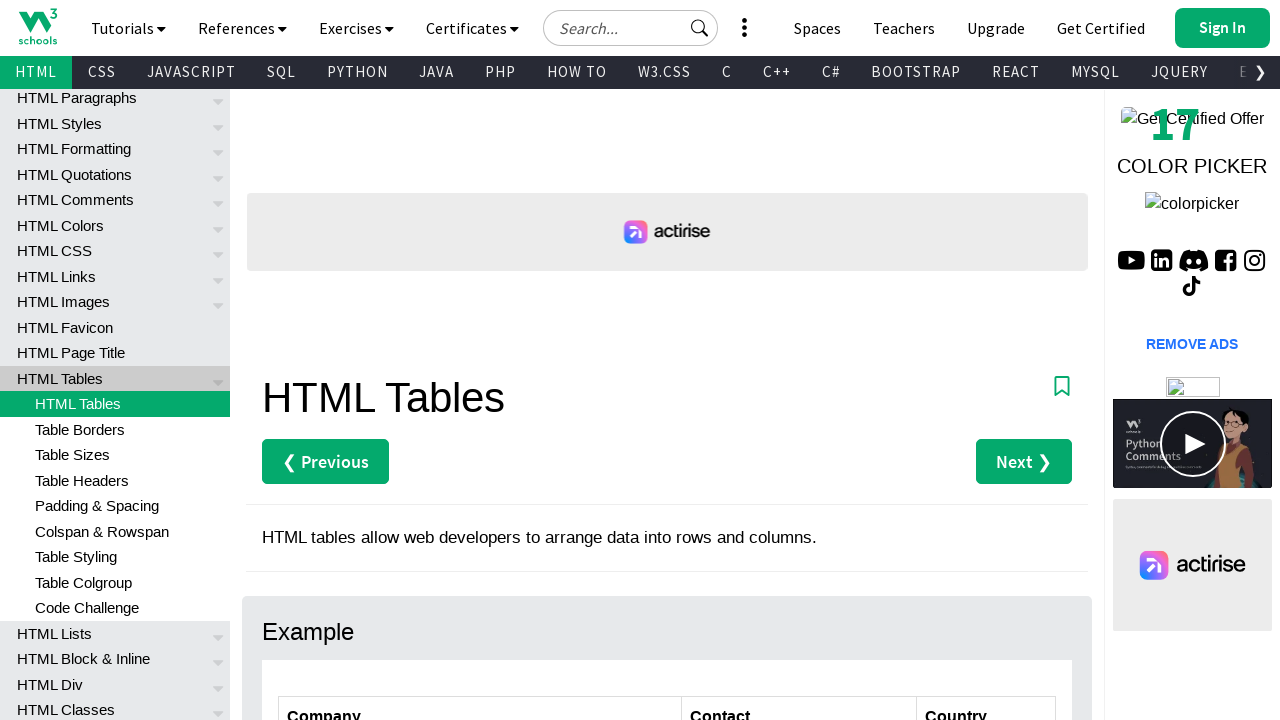

Navigated to W3Schools HTML tables tutorial page
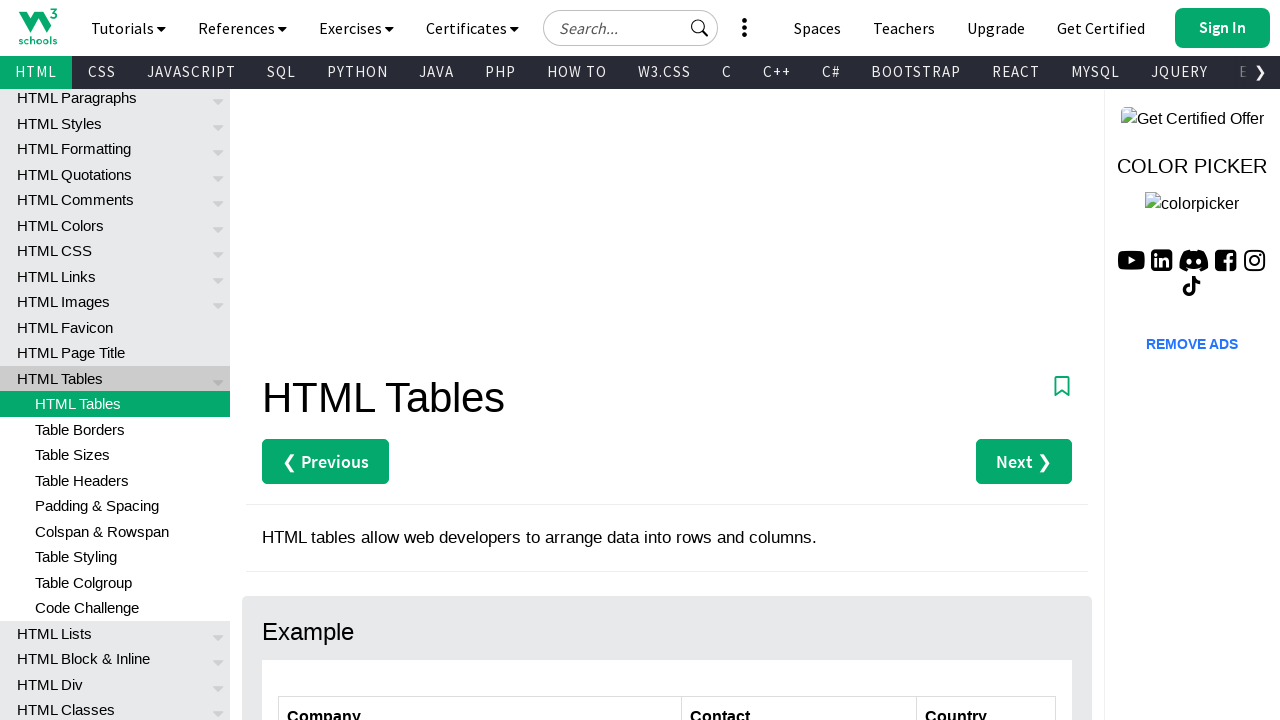

HTML table example with ID 'customers' loaded
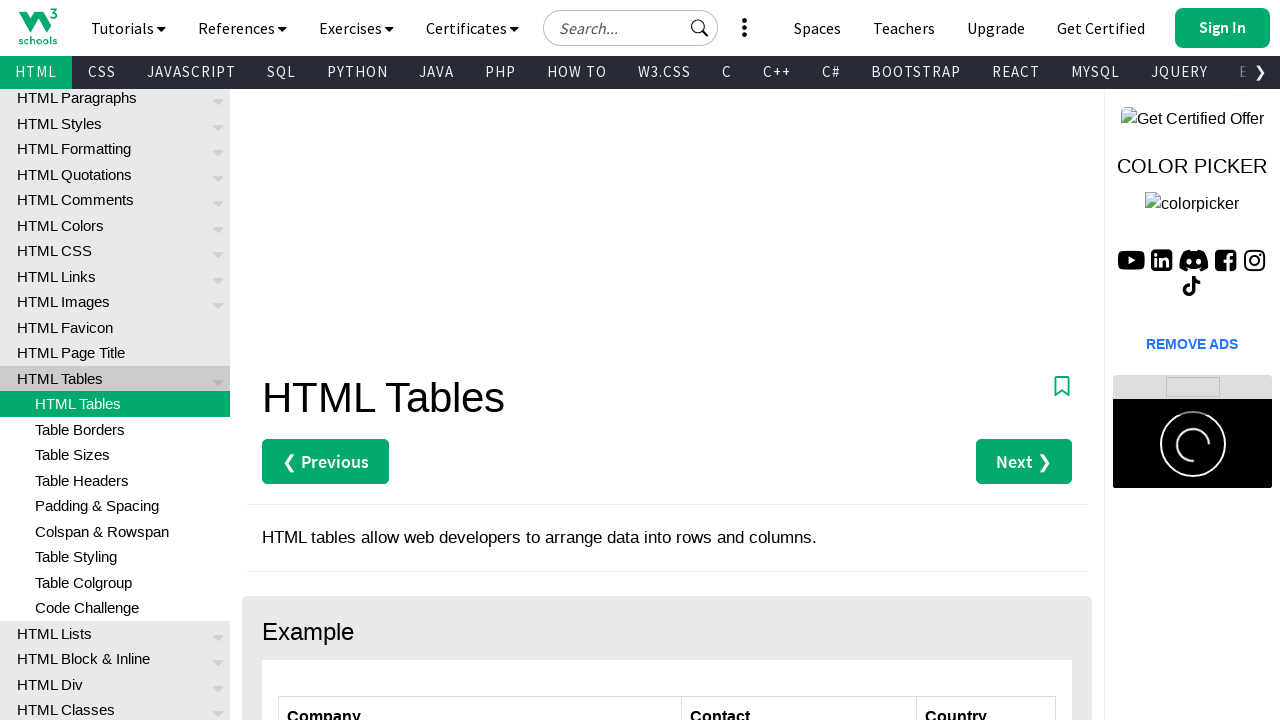

Table rows in the 'customers' table are visible, confirming table content loaded
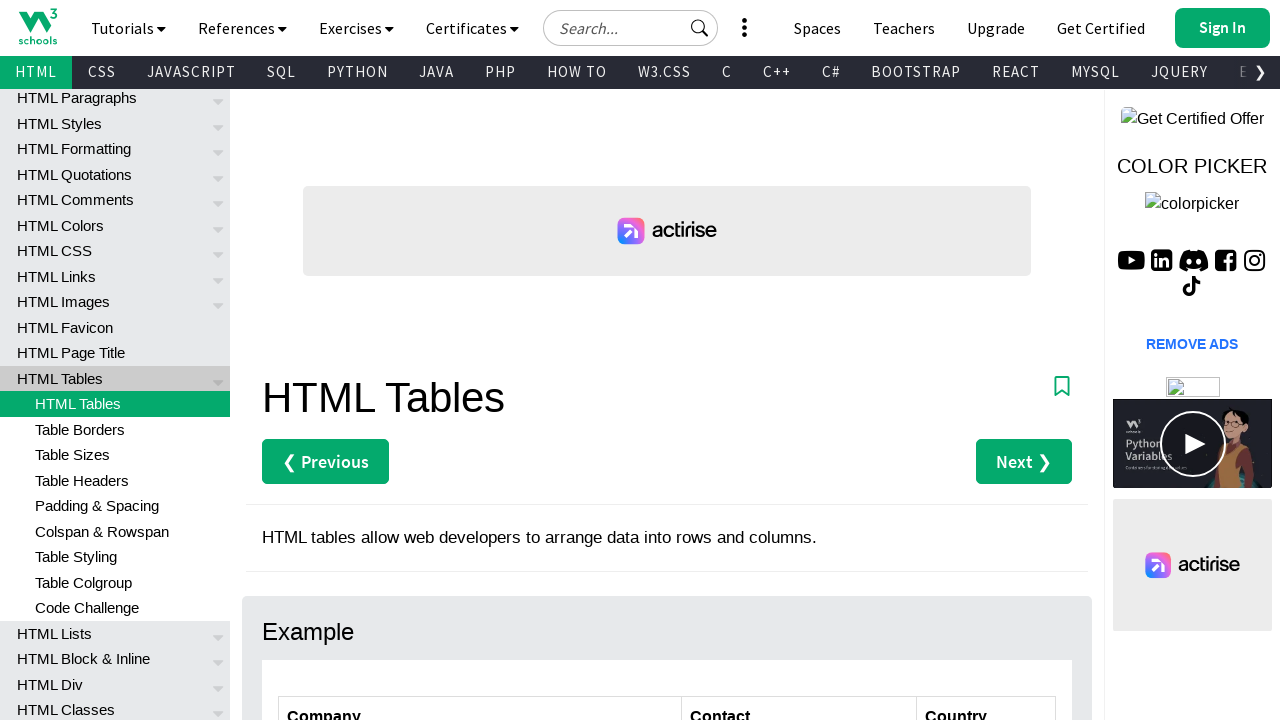

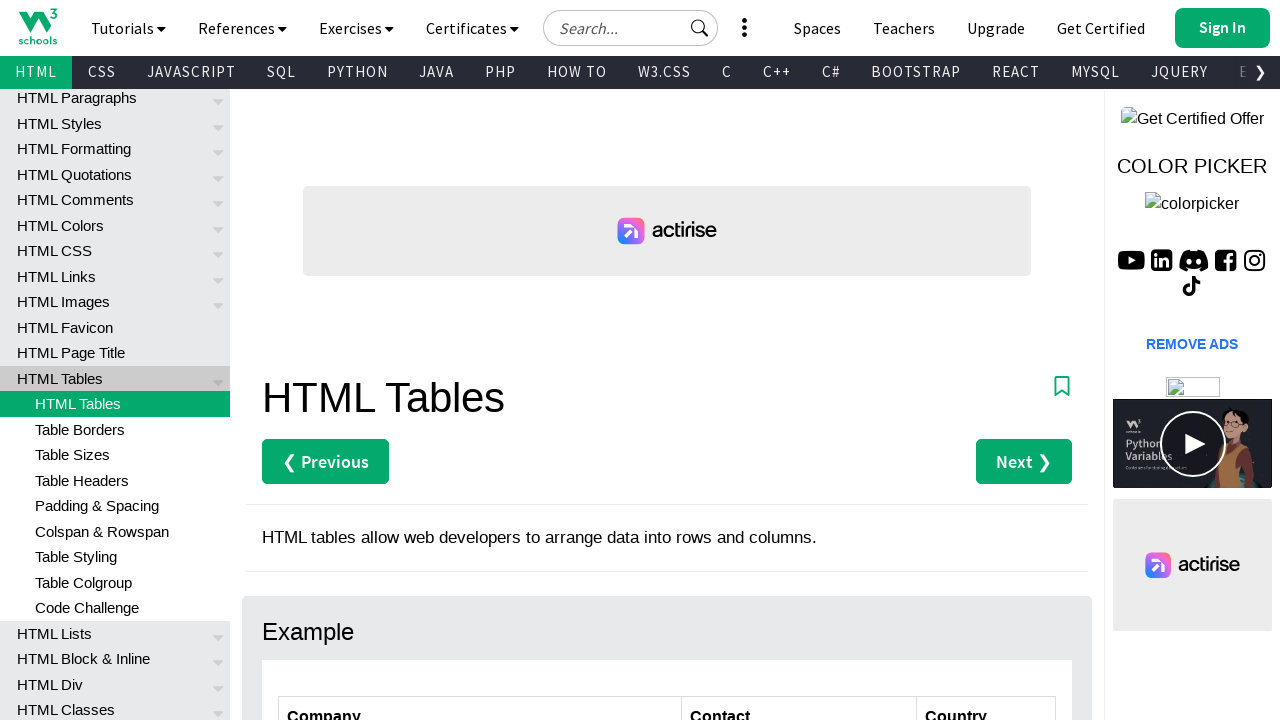